Tests that pressing Escape cancels edits and restores original text

Starting URL: https://demo.playwright.dev/todomvc

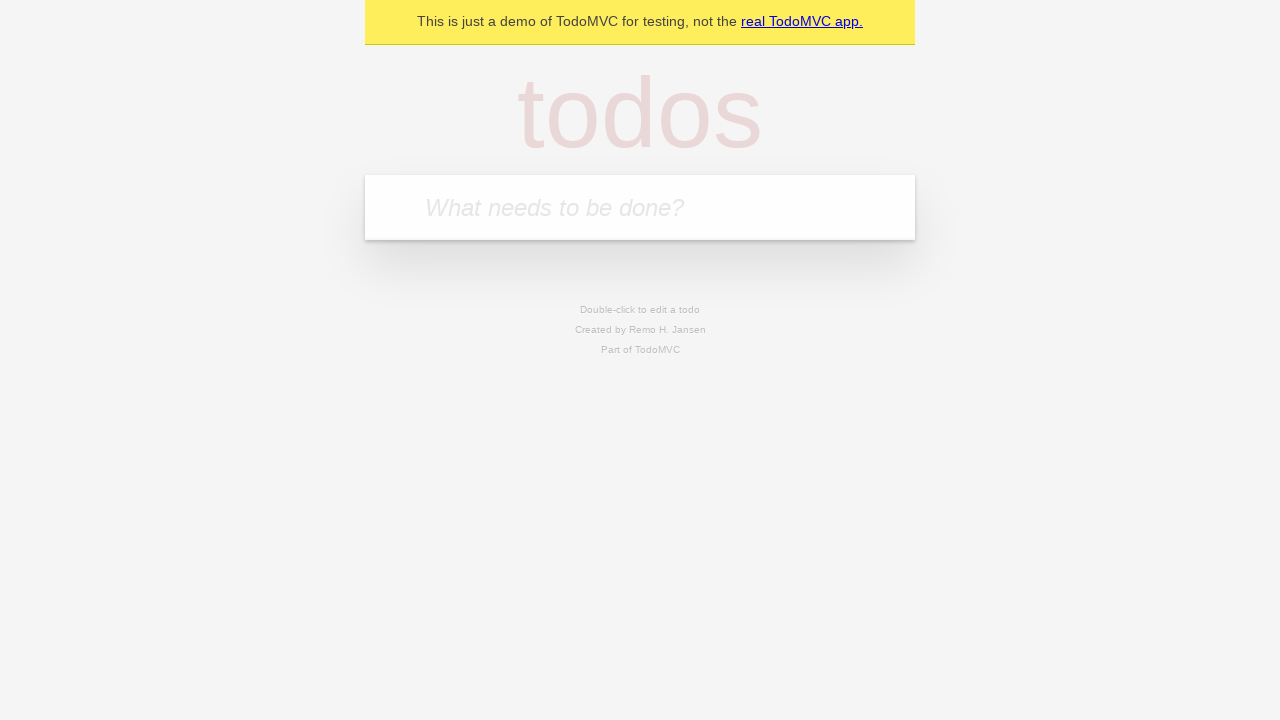

Filled new todo input with 'buy some cheese' on internal:attr=[placeholder="What needs to be done?"i]
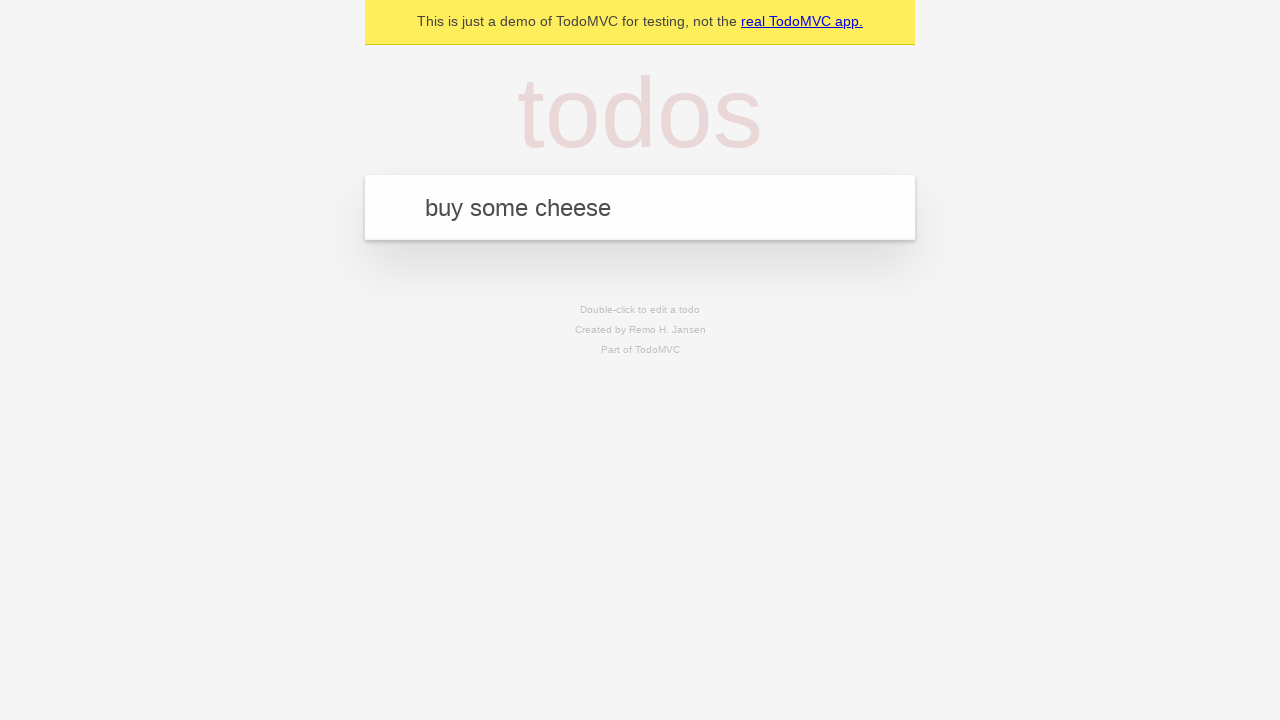

Pressed Enter to create todo item 'buy some cheese' on internal:attr=[placeholder="What needs to be done?"i]
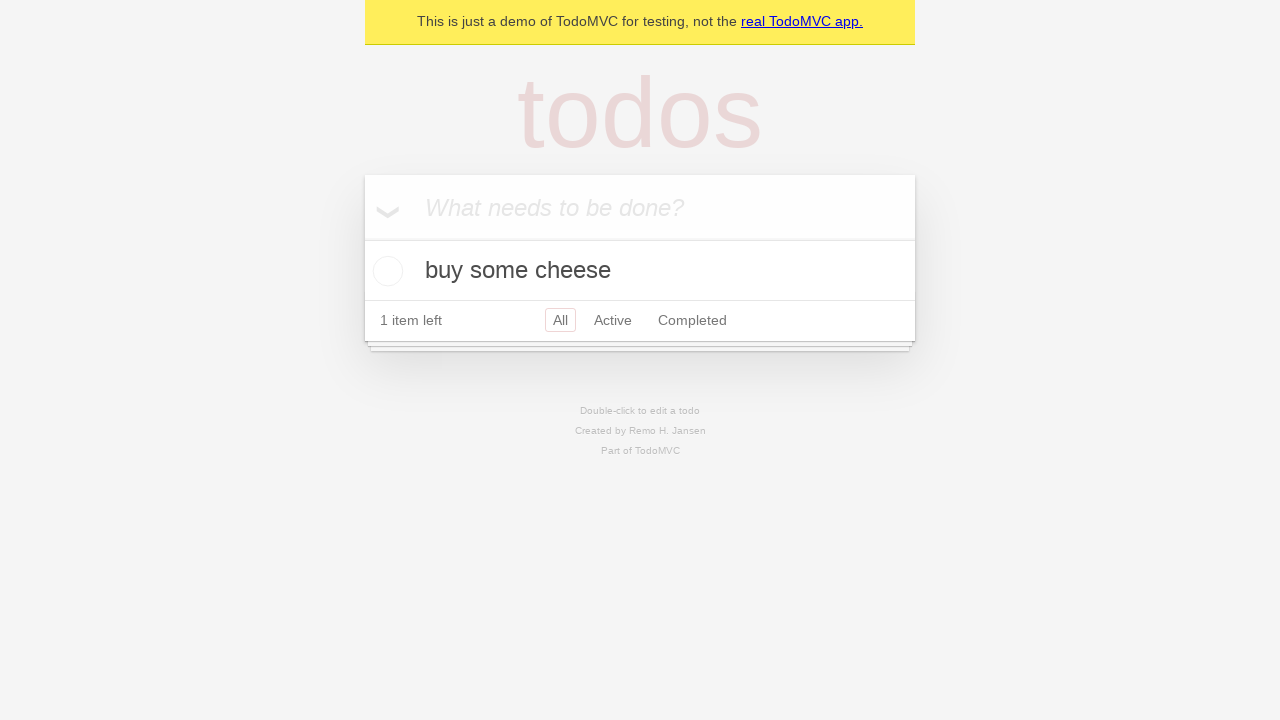

Filled new todo input with 'feed the cat' on internal:attr=[placeholder="What needs to be done?"i]
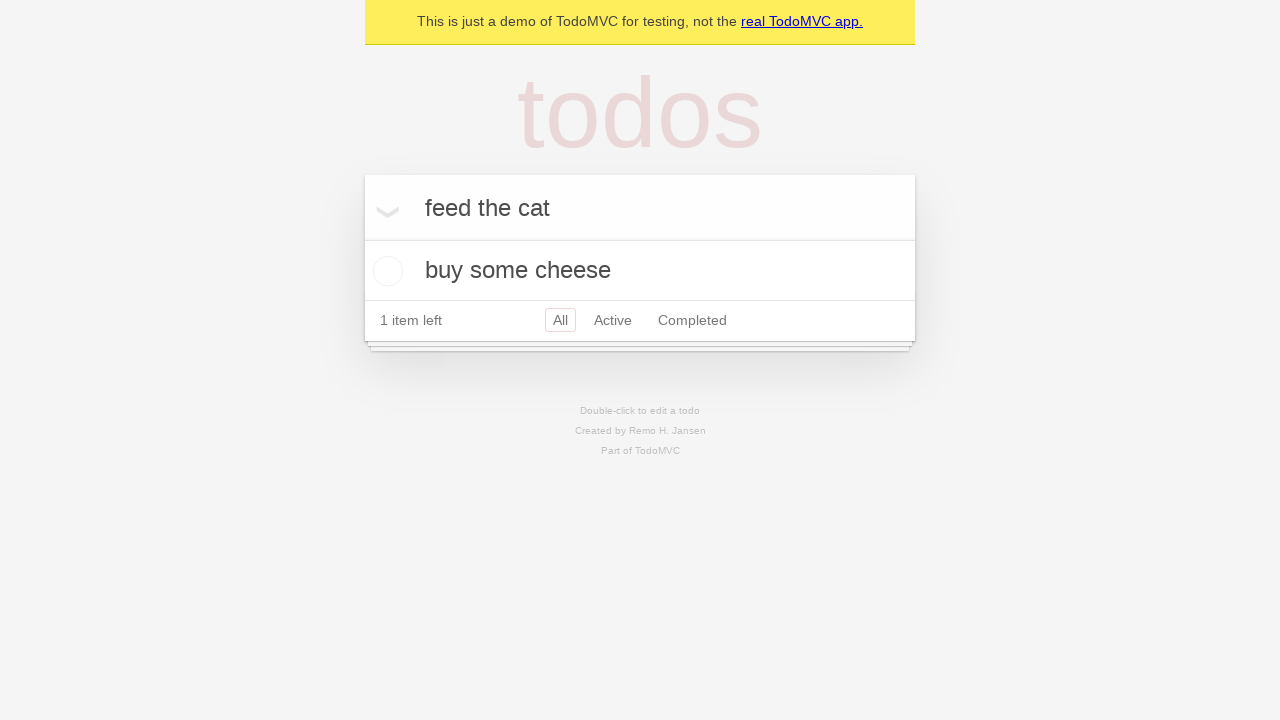

Pressed Enter to create todo item 'feed the cat' on internal:attr=[placeholder="What needs to be done?"i]
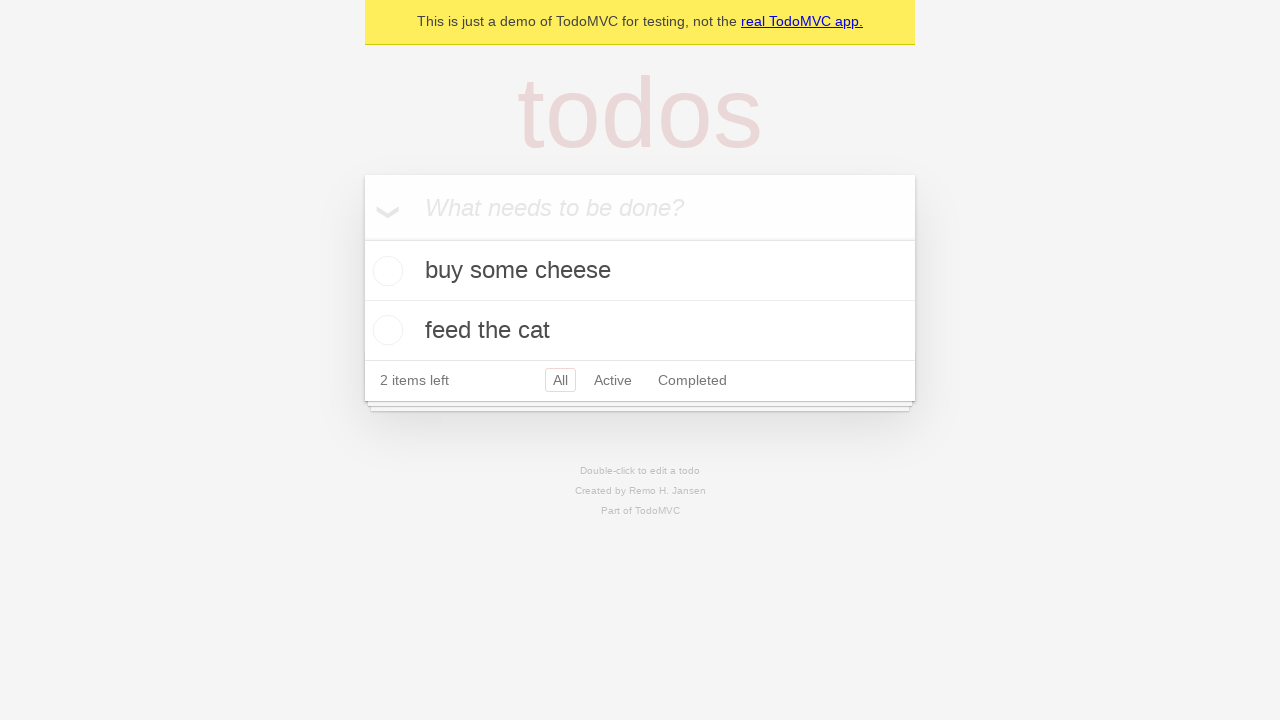

Filled new todo input with 'book a doctors appointment' on internal:attr=[placeholder="What needs to be done?"i]
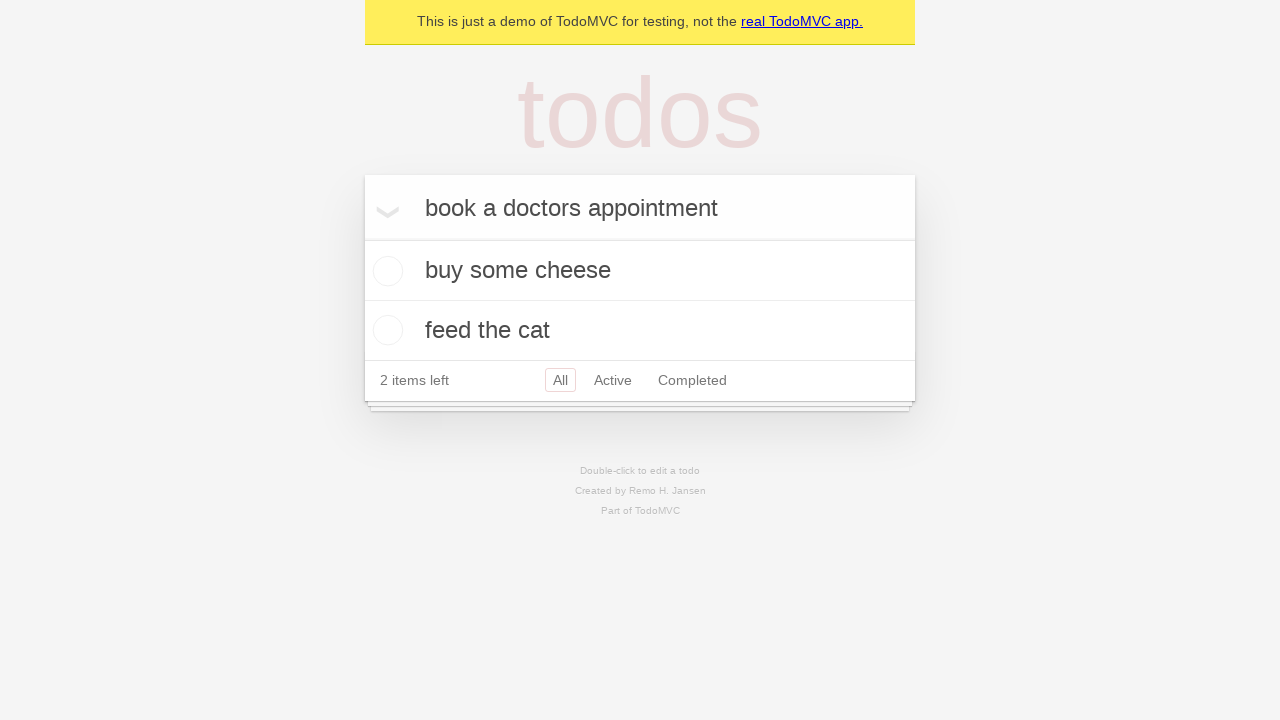

Pressed Enter to create todo item 'book a doctors appointment' on internal:attr=[placeholder="What needs to be done?"i]
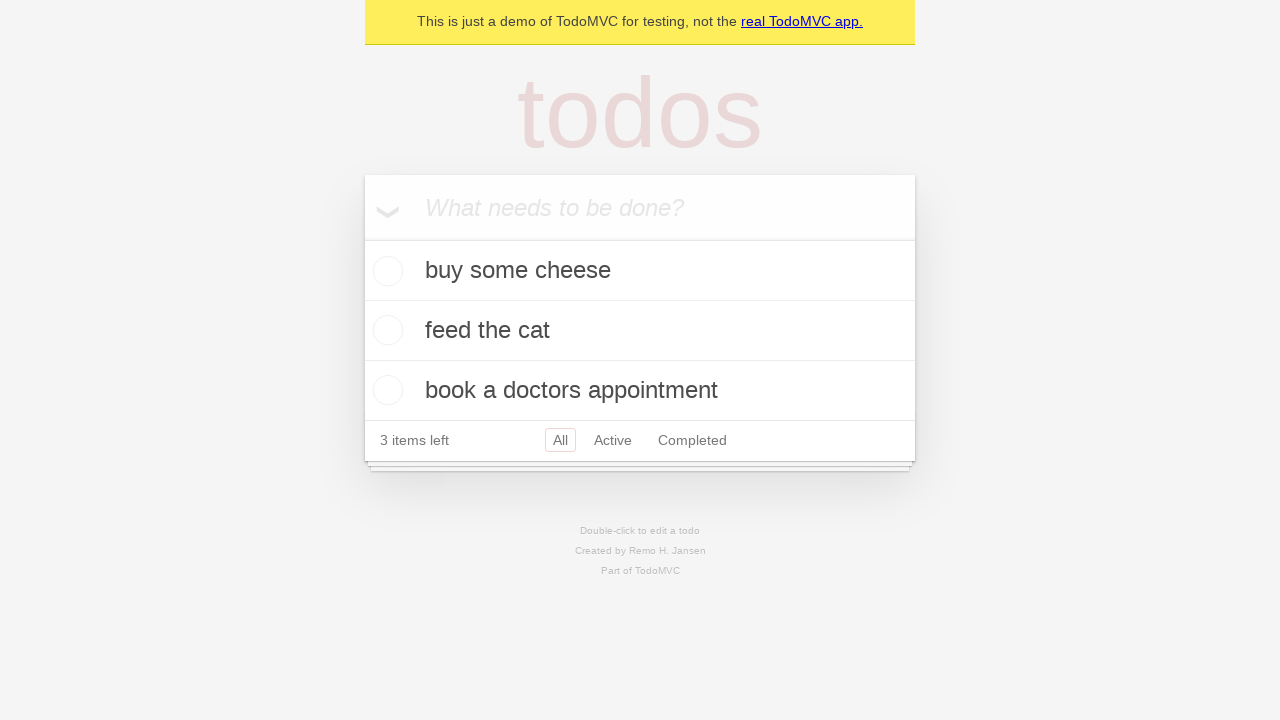

Waited for all 3 todo items to be created
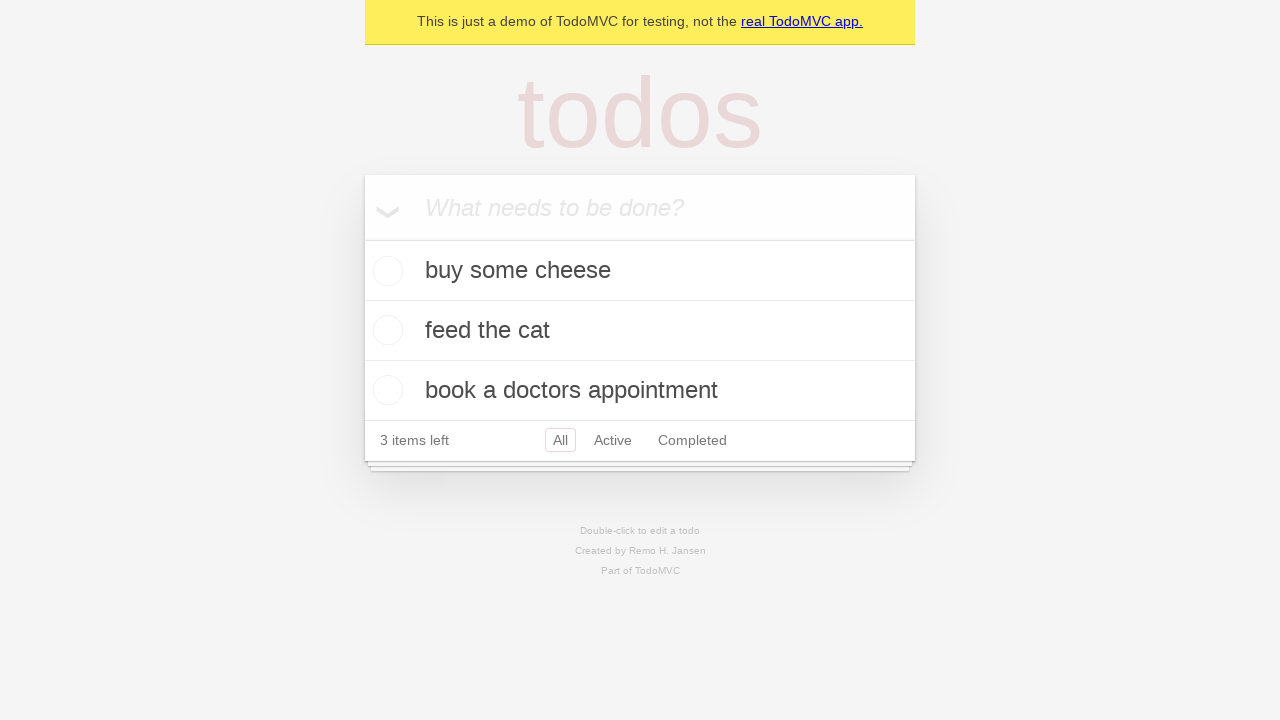

Double-clicked second todo item to enter edit mode at (640, 331) on internal:testid=[data-testid="todo-item"s] >> nth=1
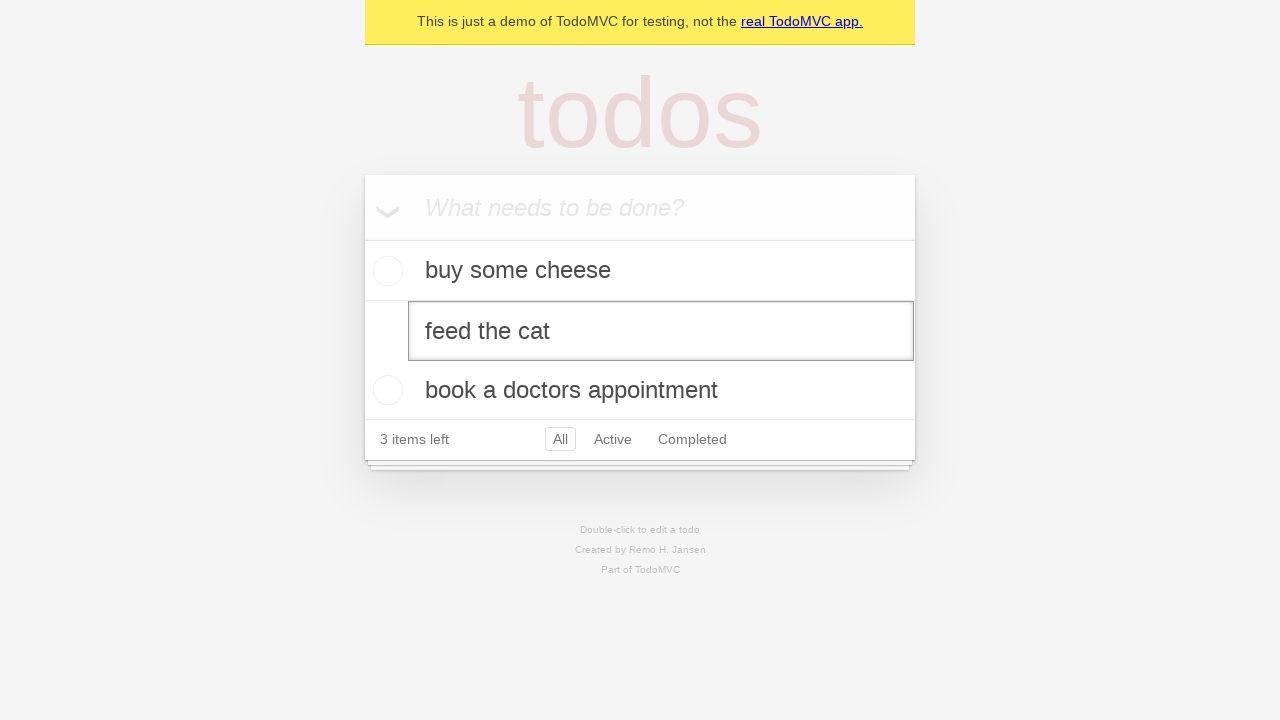

Filled edit field with 'buy some sausages' on internal:testid=[data-testid="todo-item"s] >> nth=1 >> internal:role=textbox[nam
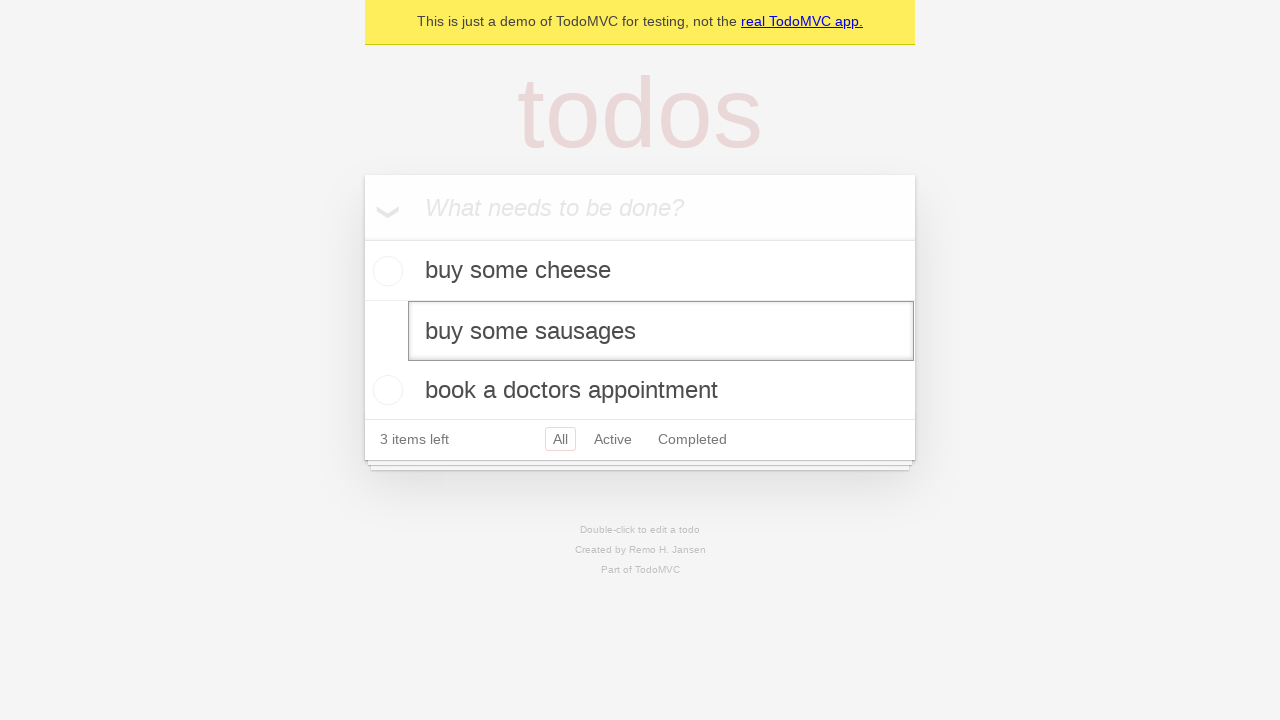

Pressed Escape to cancel edits and restore original text on internal:testid=[data-testid="todo-item"s] >> nth=1 >> internal:role=textbox[nam
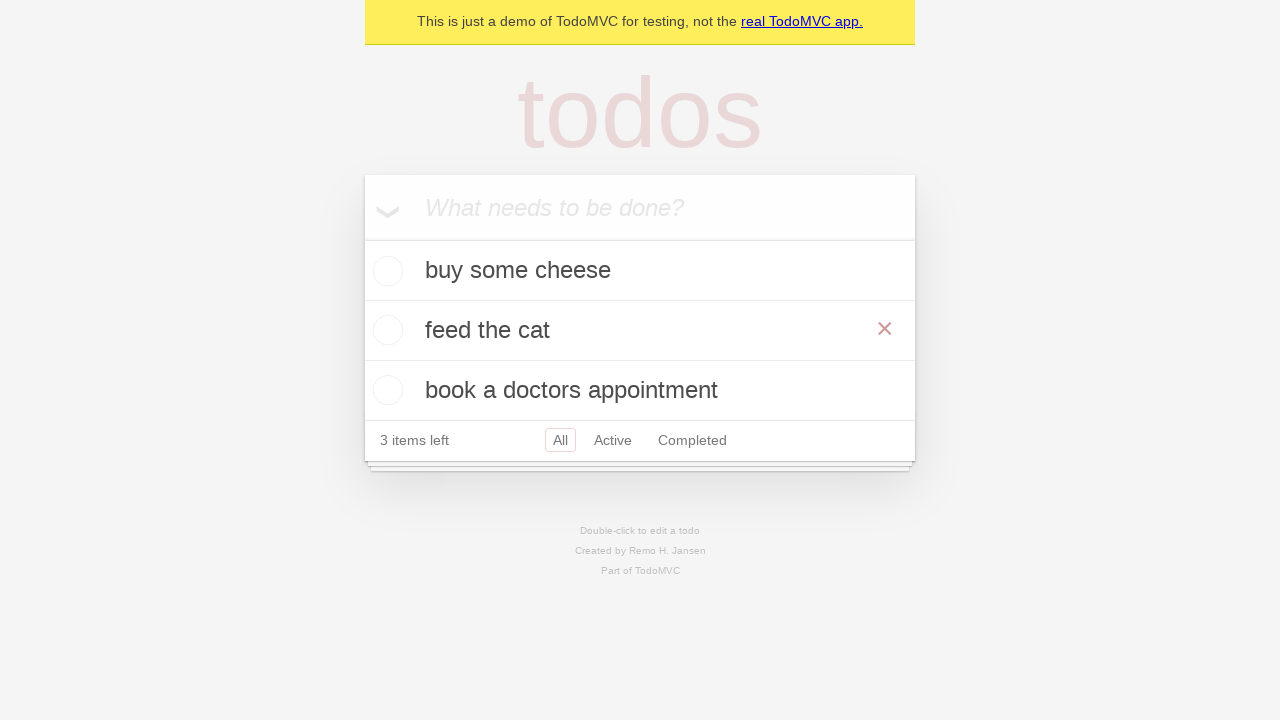

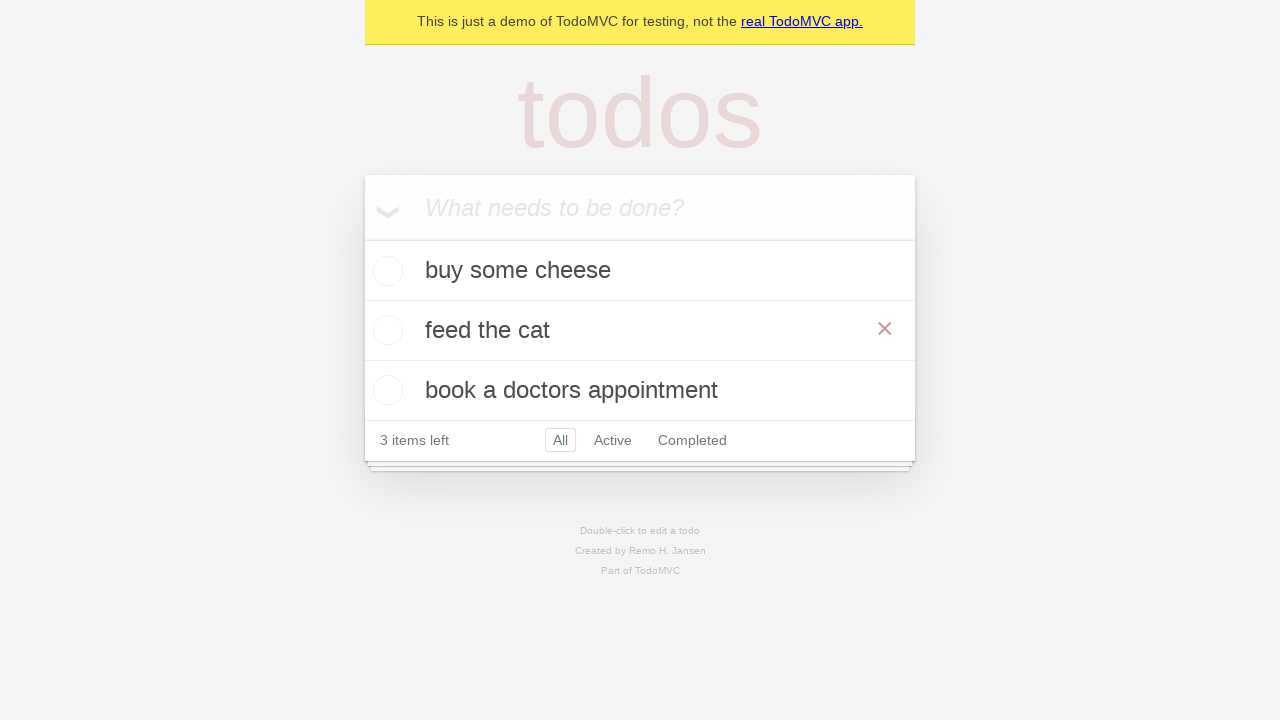